Tests radio button functionality by finding browser radio buttons and selecting the 'Opera' option

Starting URL: https://selenium08.blogspot.com/2019/07/check-box-and-radio-buttons.html

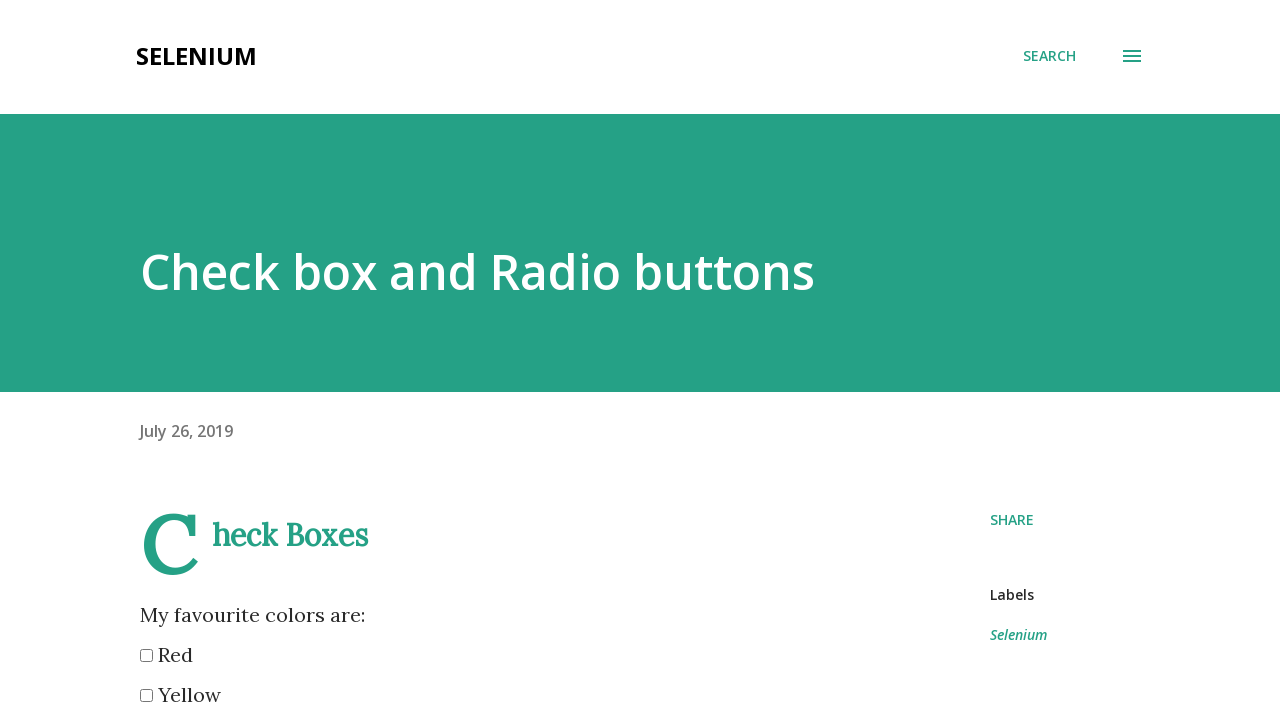

Waited for browser radio buttons to be present
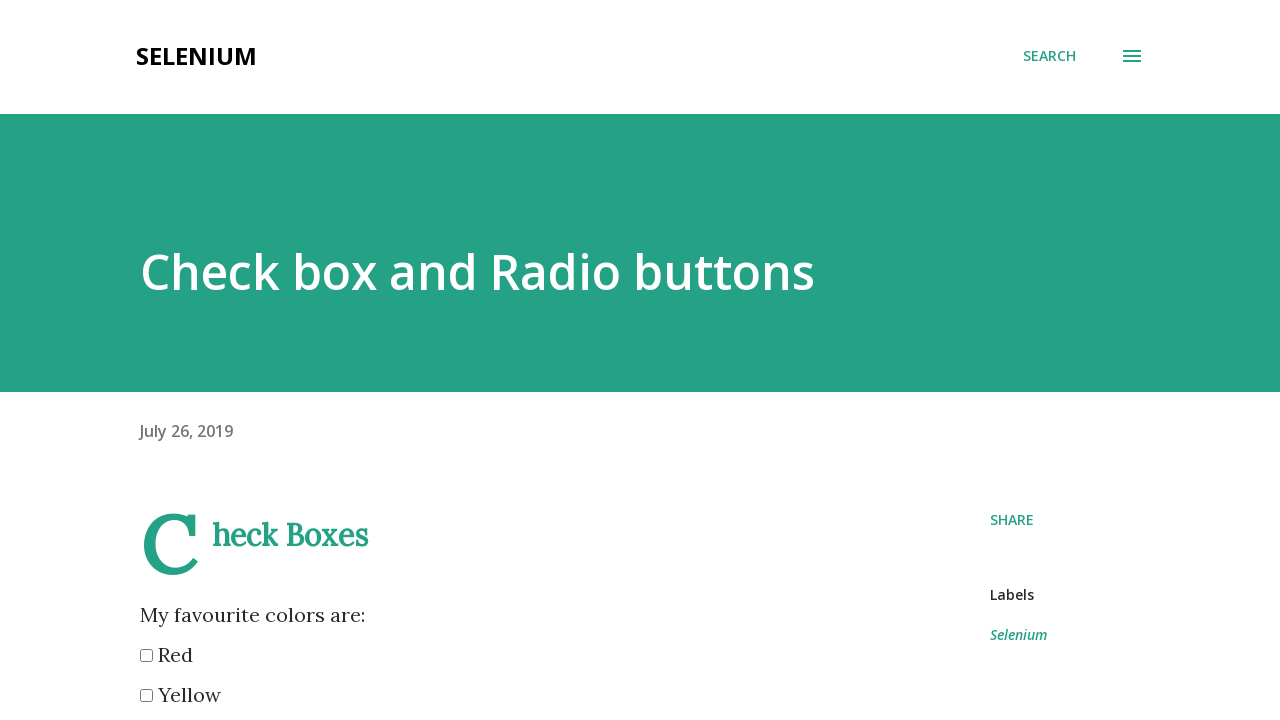

Located all browser radio buttons
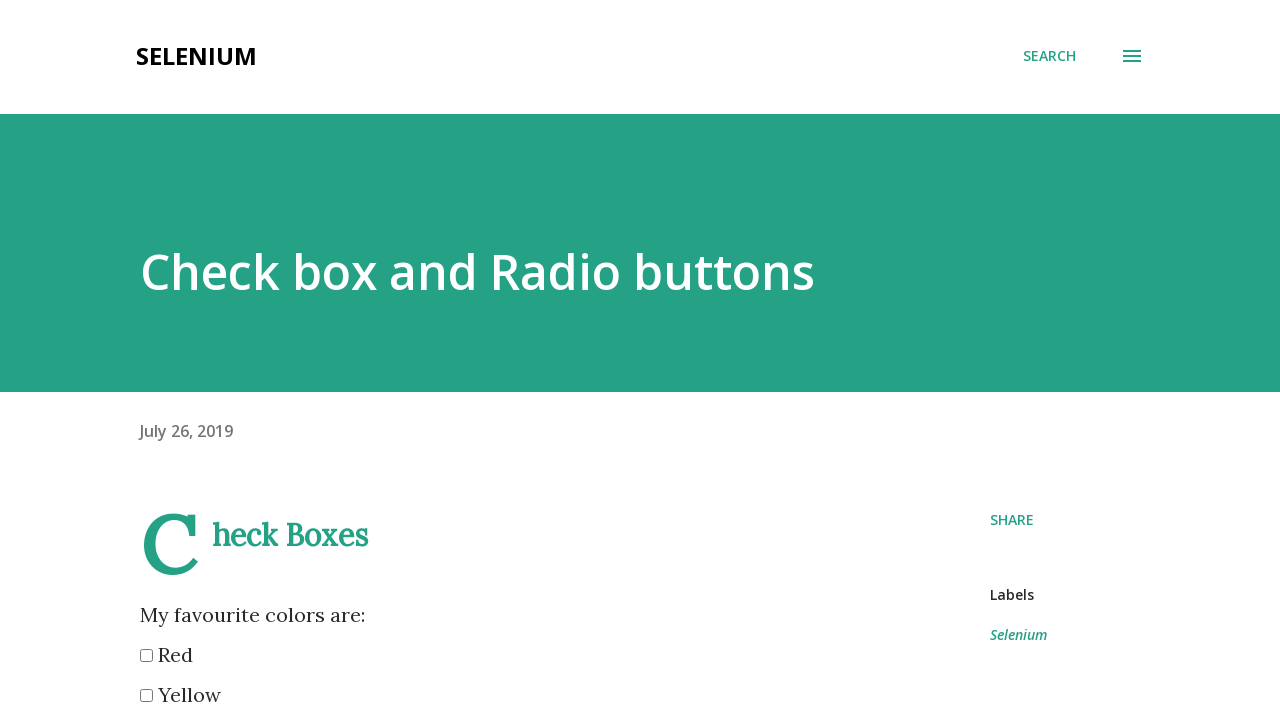

Checked radio button option (value: IE)
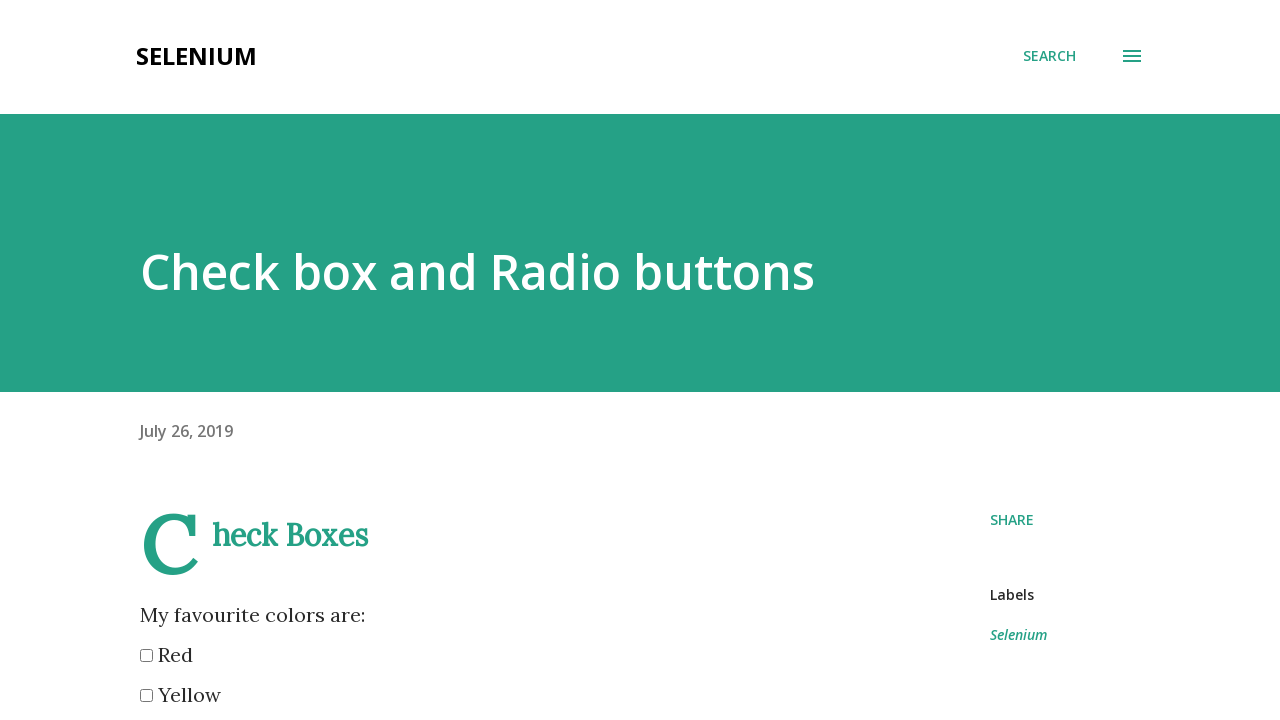

Checked radio button option (value: Mozilla)
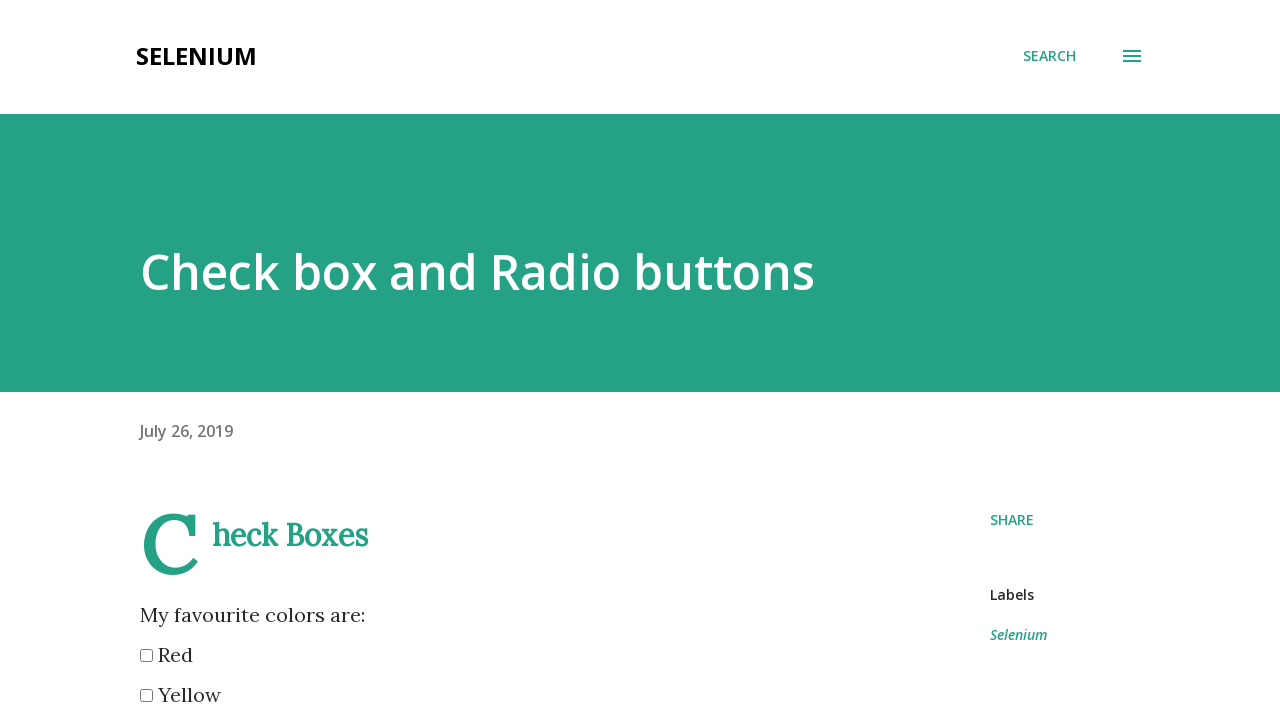

Clicked on 'Opera' radio button at (146, 360) on input[name='browser'] >> nth=2
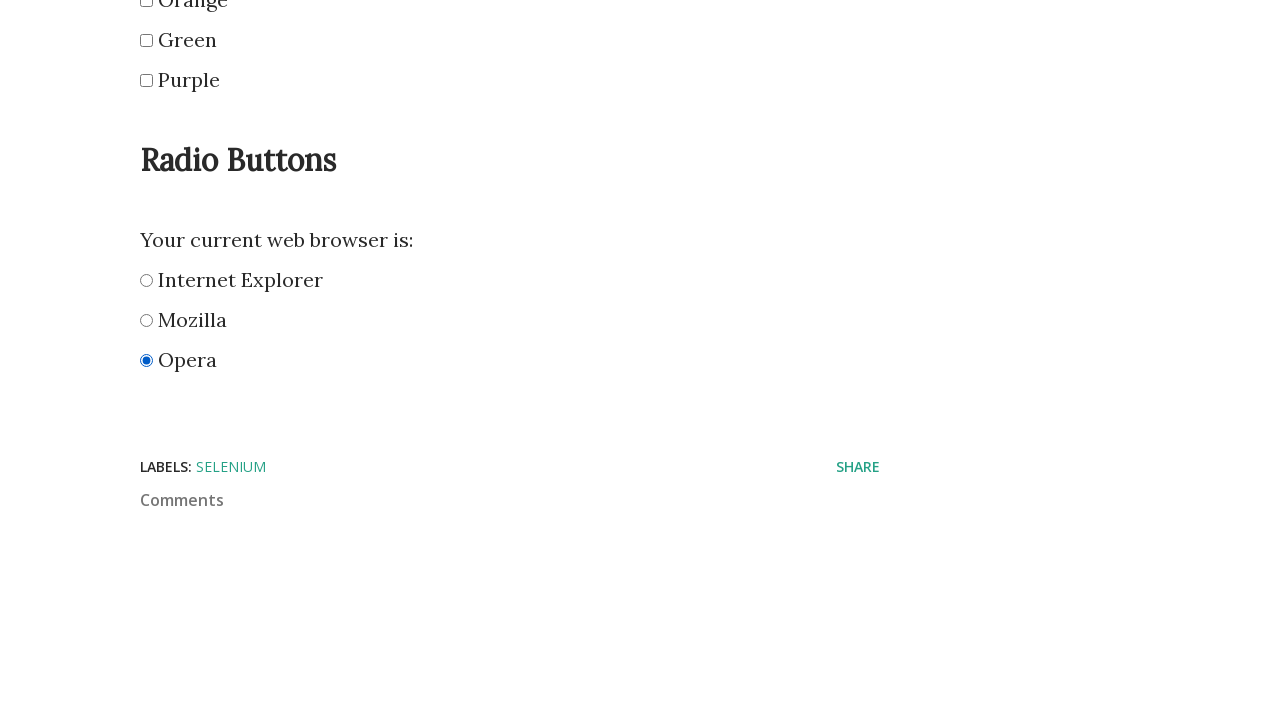

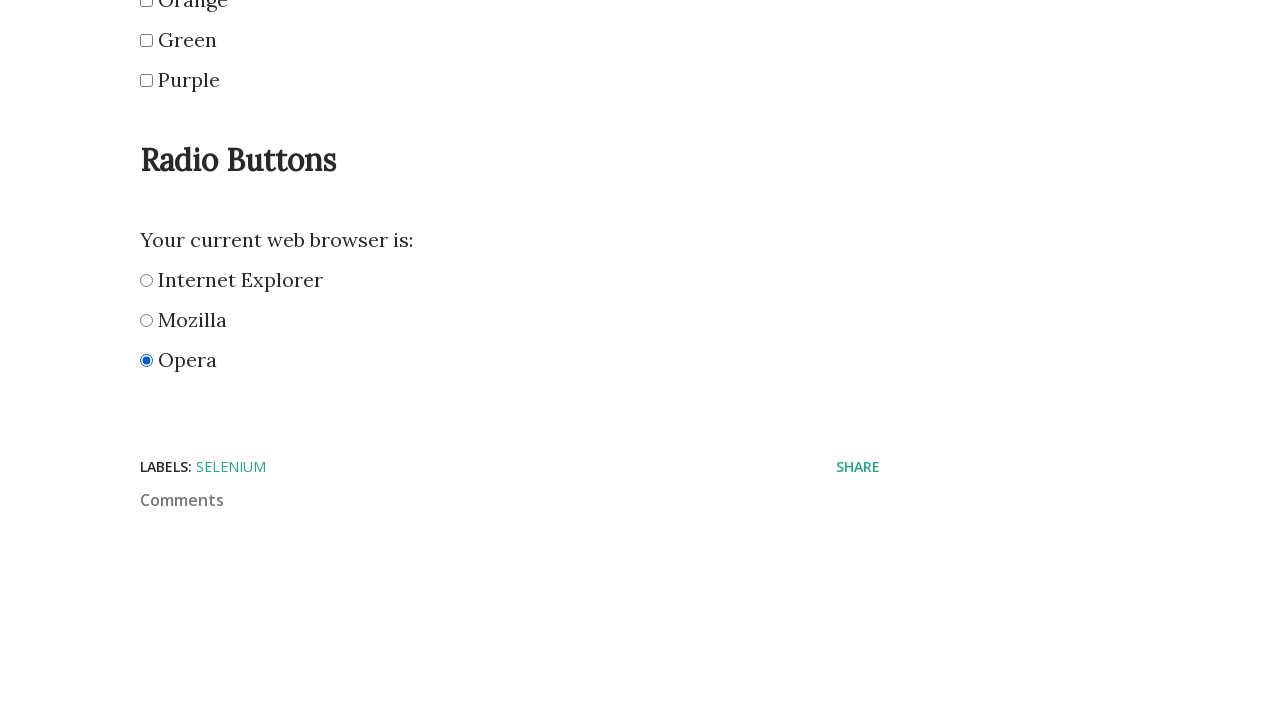